Tests a form on DemoQA by filling in username, email, current address, and permanent address fields

Starting URL: https://demoqa.com/text-box

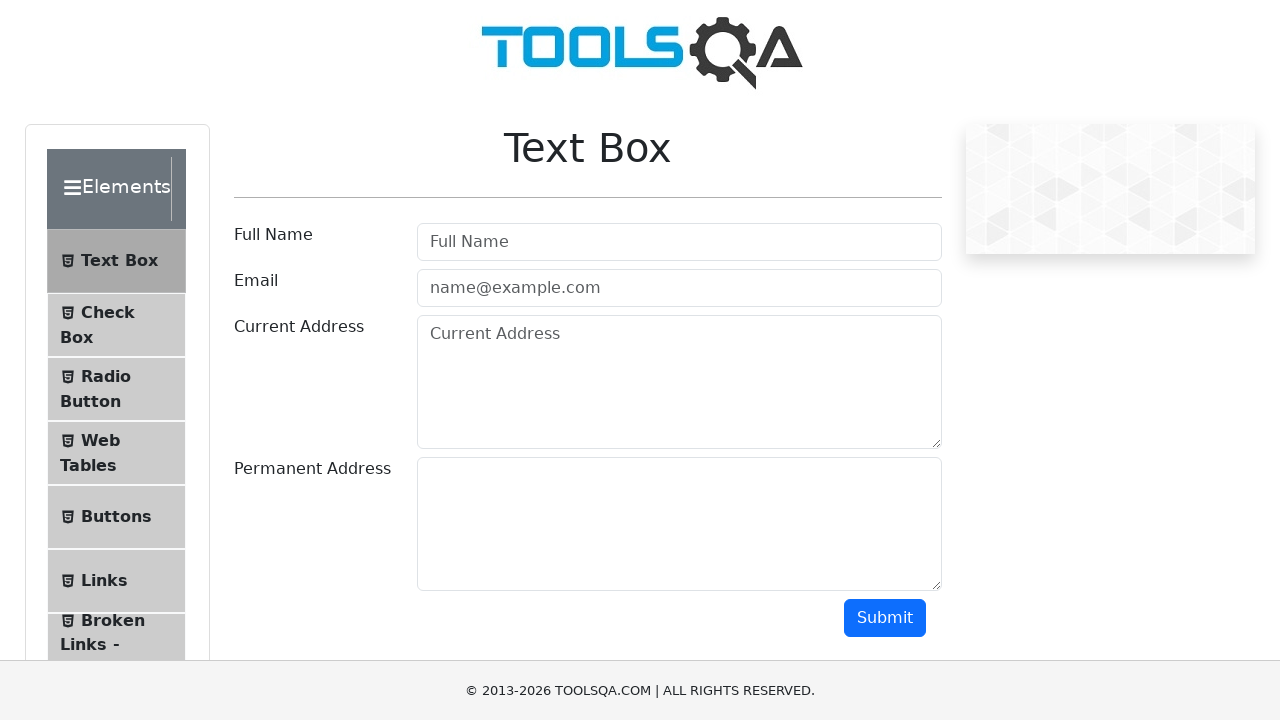

Filled username field with 'Megha' on #userName
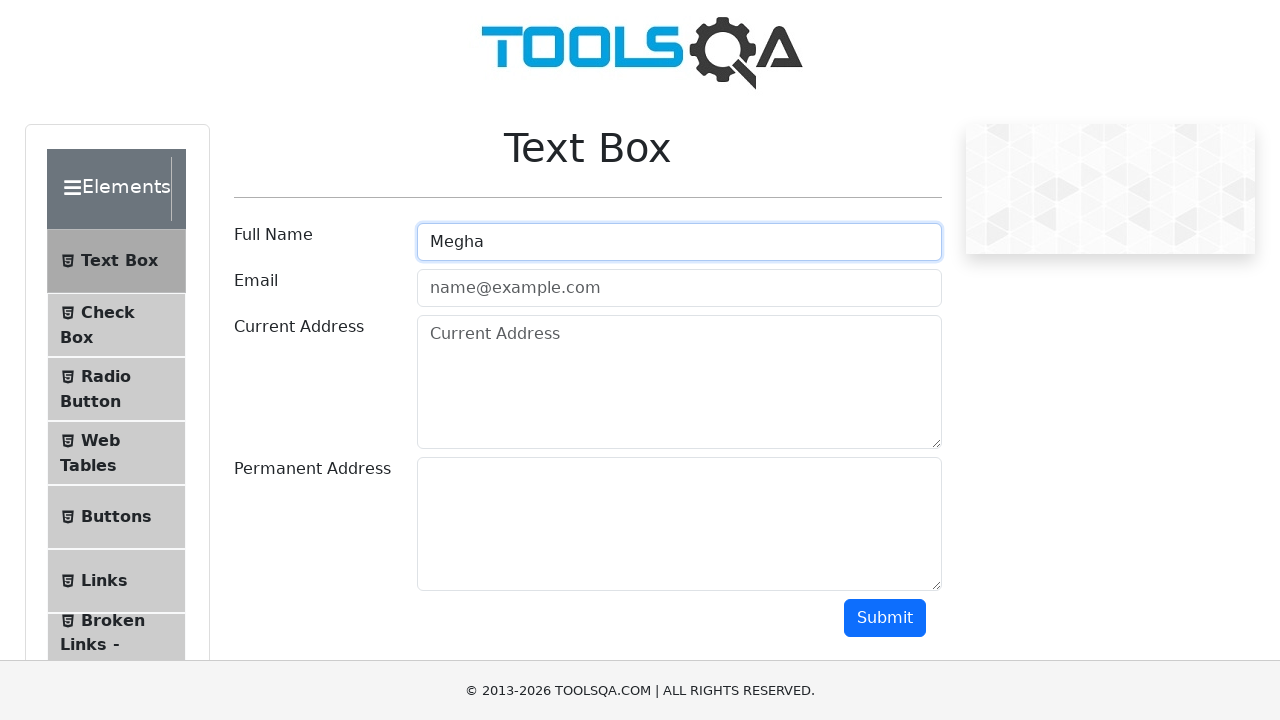

Filled email field with 'meghadmeghad@gmail.com' on #userEmail
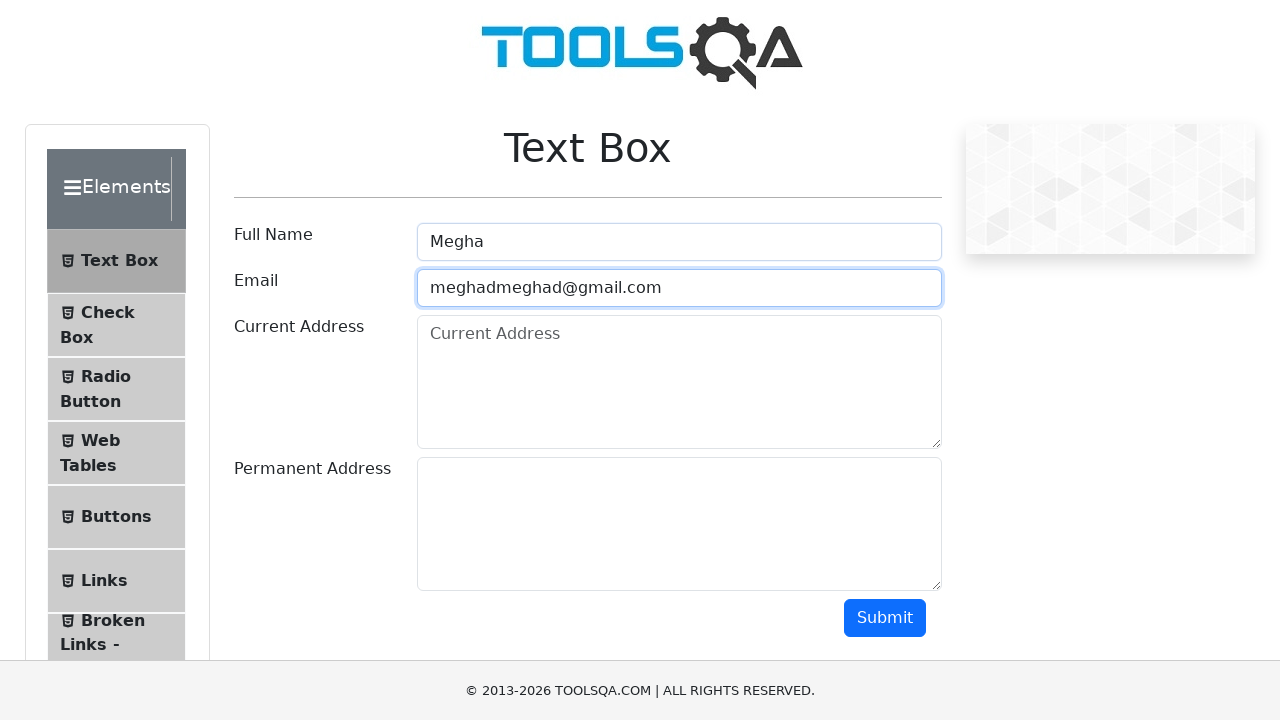

Filled current address field with 'Katreguppe' on #currentAddress
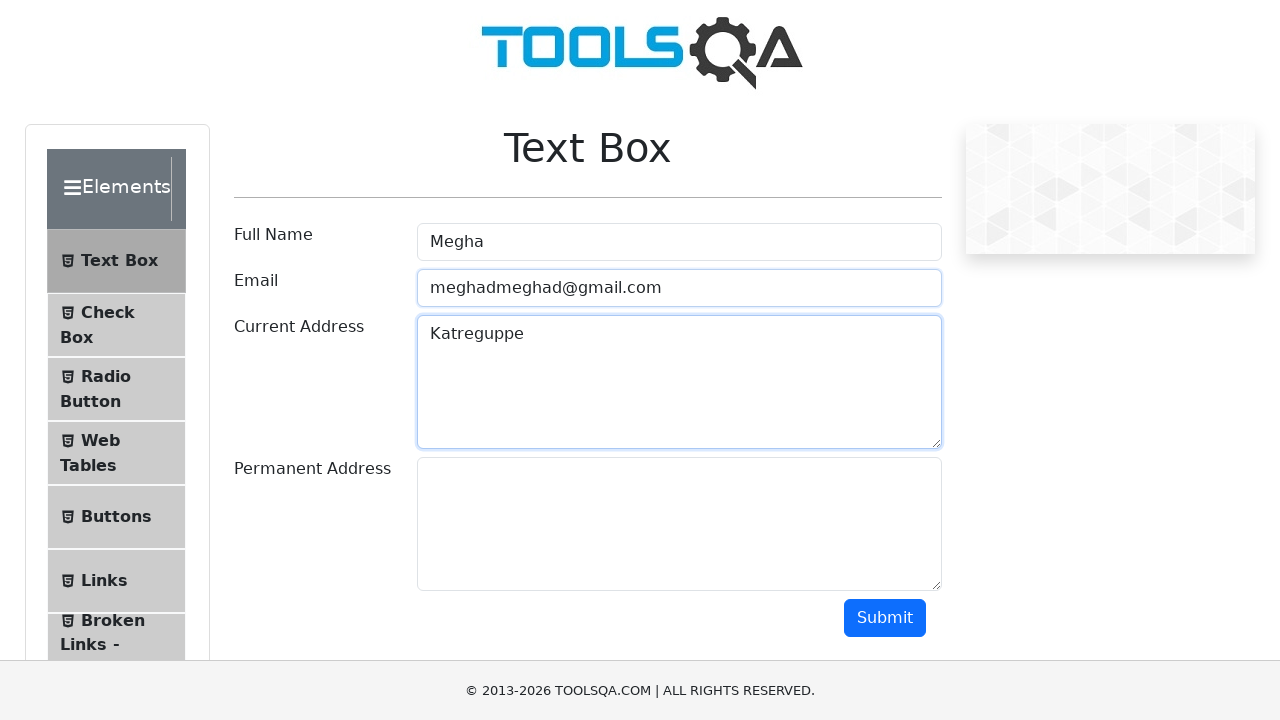

Filled permanent address field with 'Chitradurga' on #permanentAddress
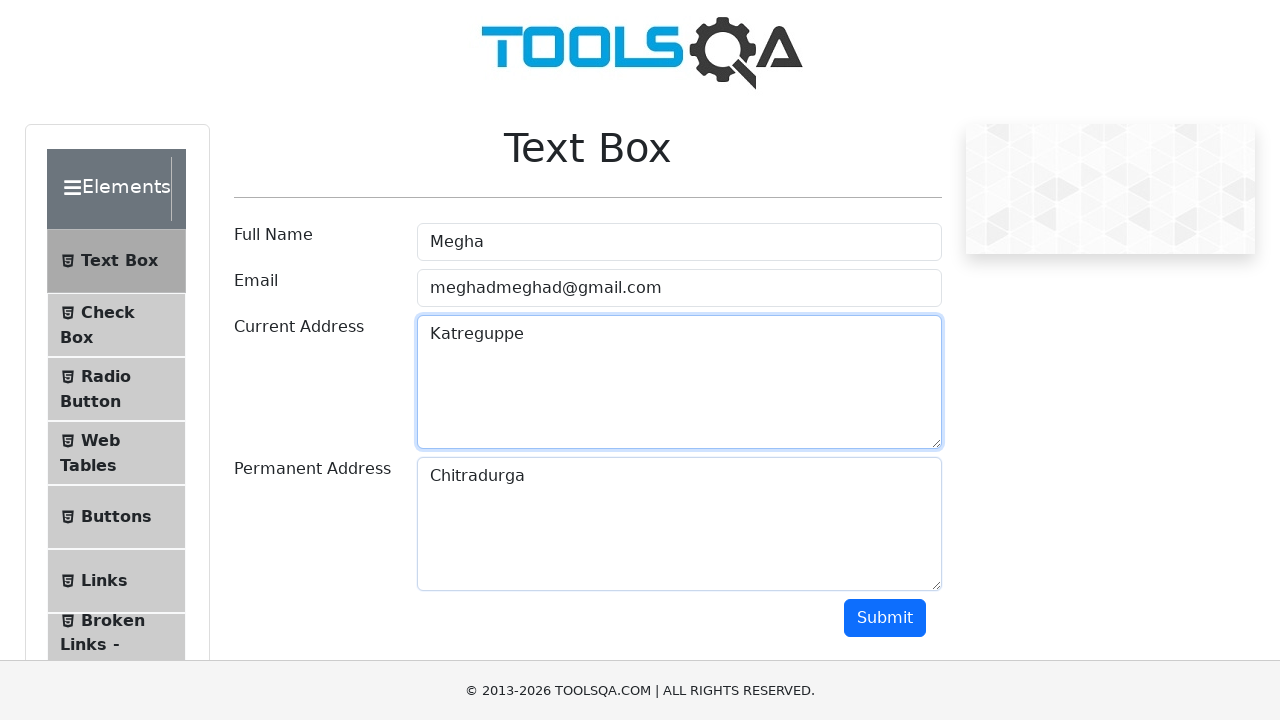

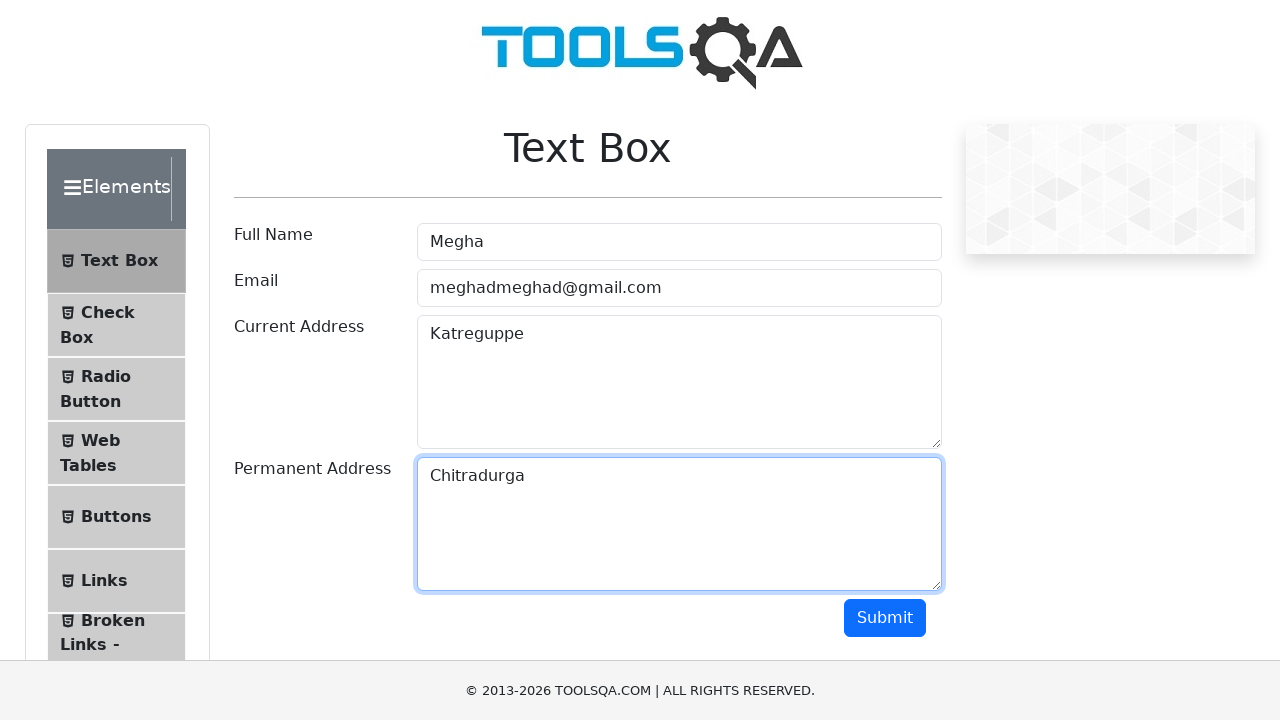